Navigates to Atlassian's engineering careers page and scrolls down multiple times to load all job listings, then verifies job listings are displayed.

Starting URL: https://www.atlassian.com/company/careers/all-jobs?team=Engineering&location=&search=

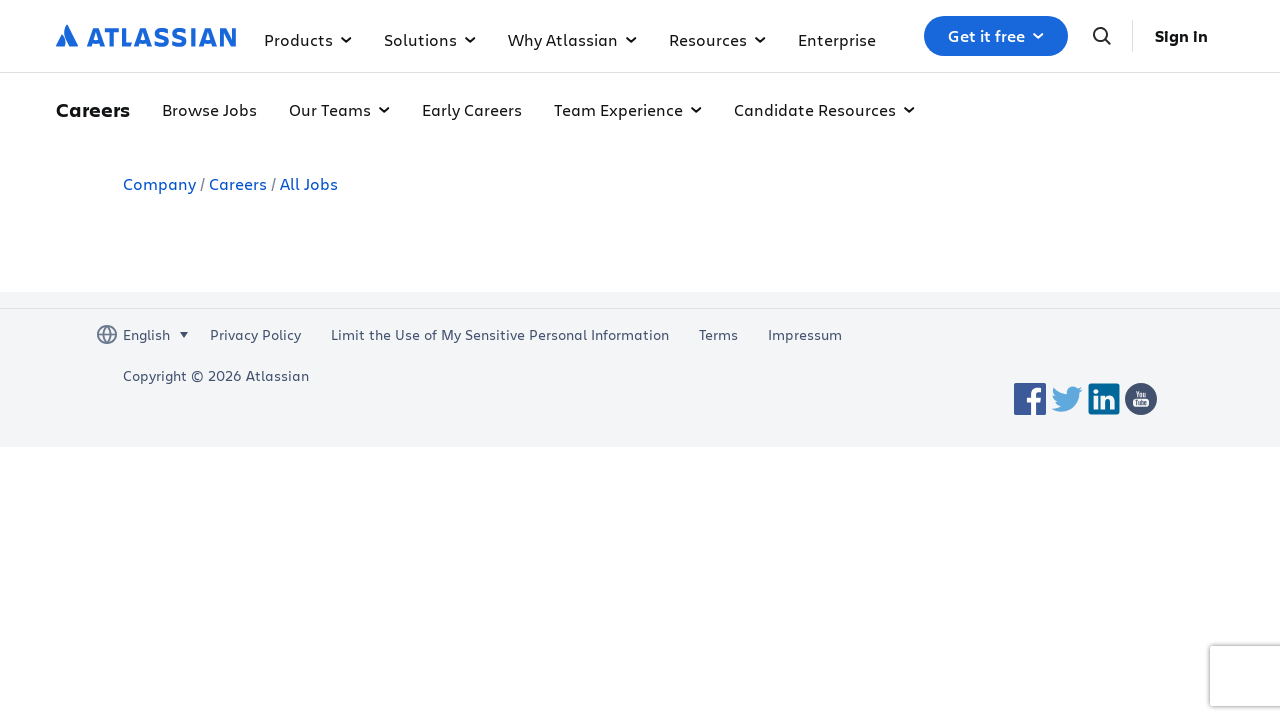

Waited for page to reach networkidle state
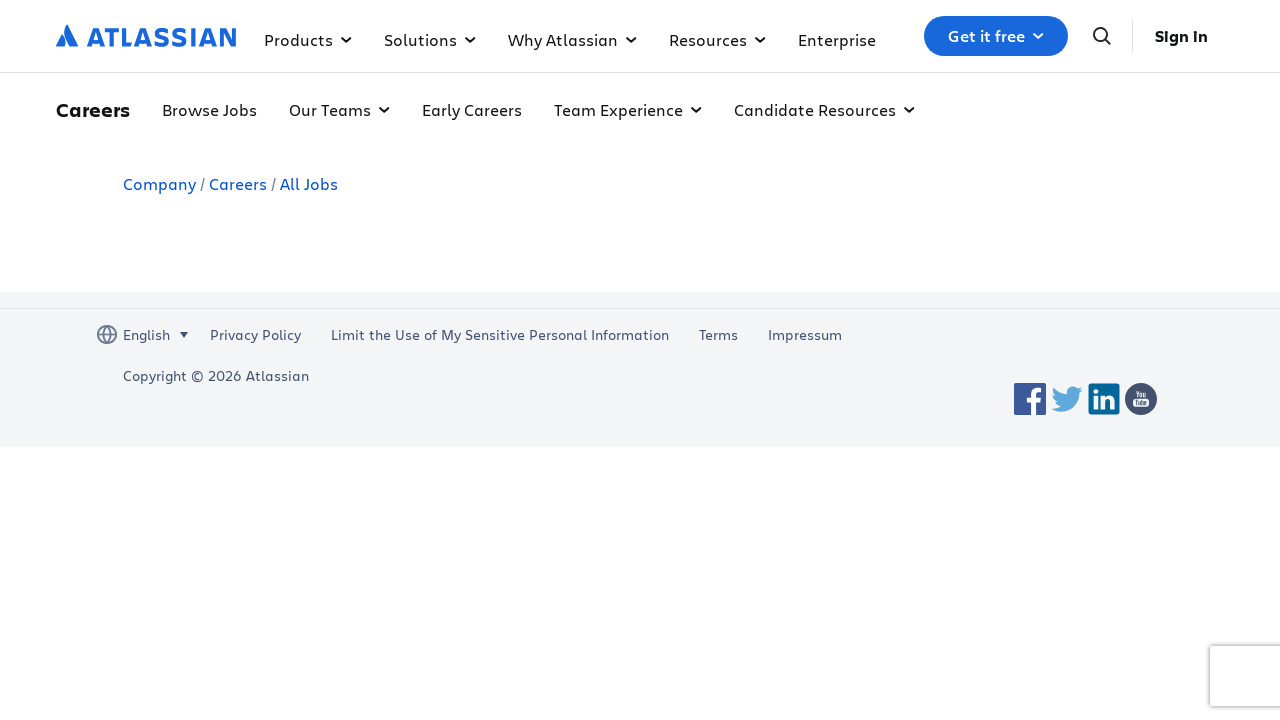

Scrolled down to 95% of page height to load more job listings
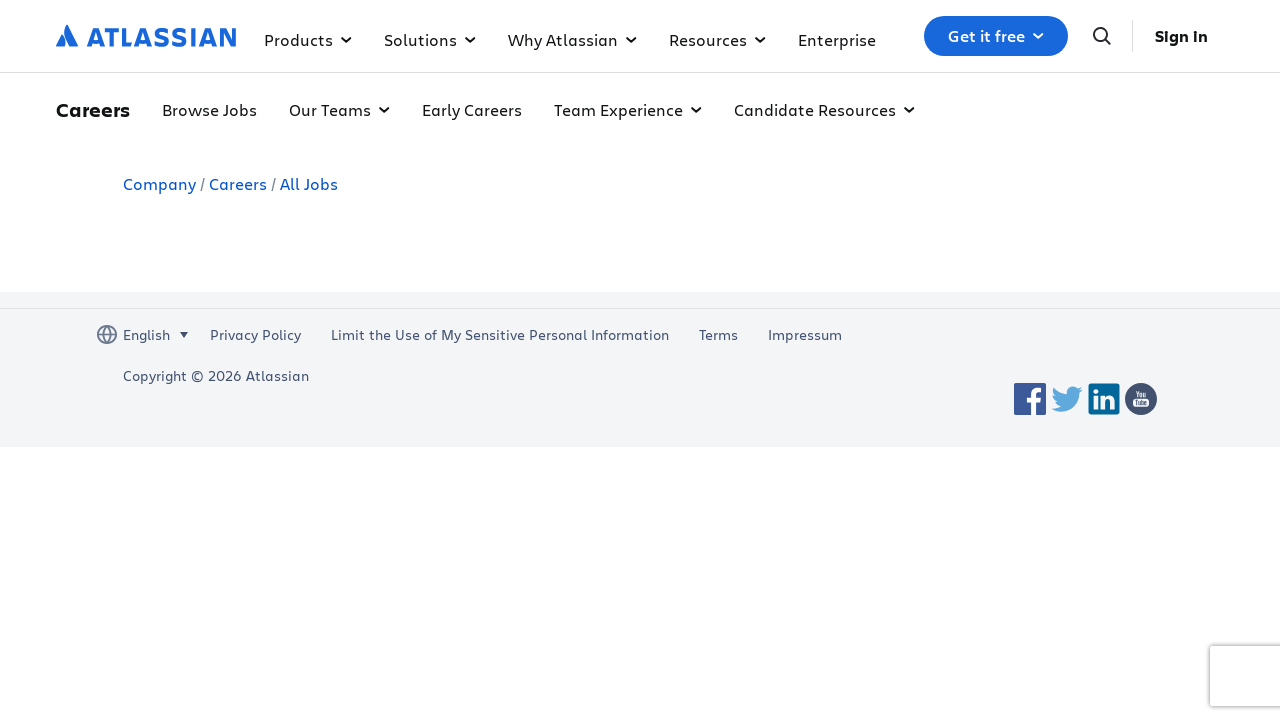

Waited 3 seconds for job listings to load
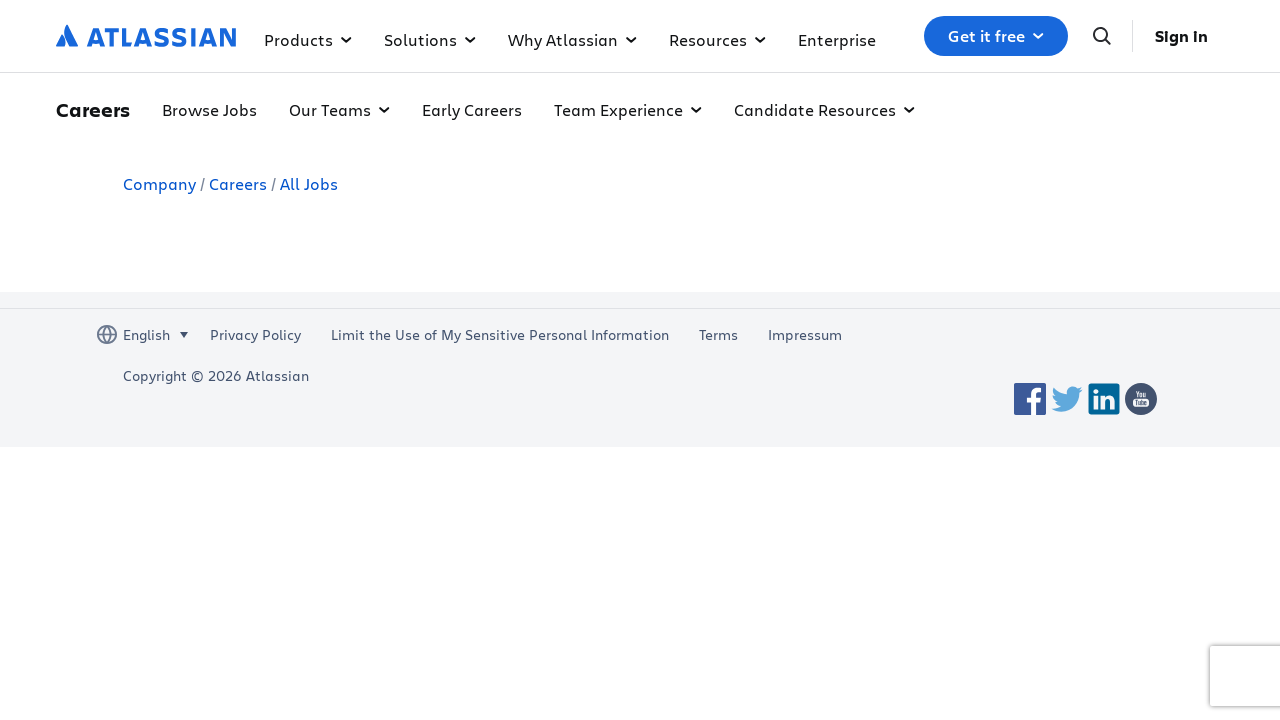

Scrolled down to 95% of page height to load more job listings
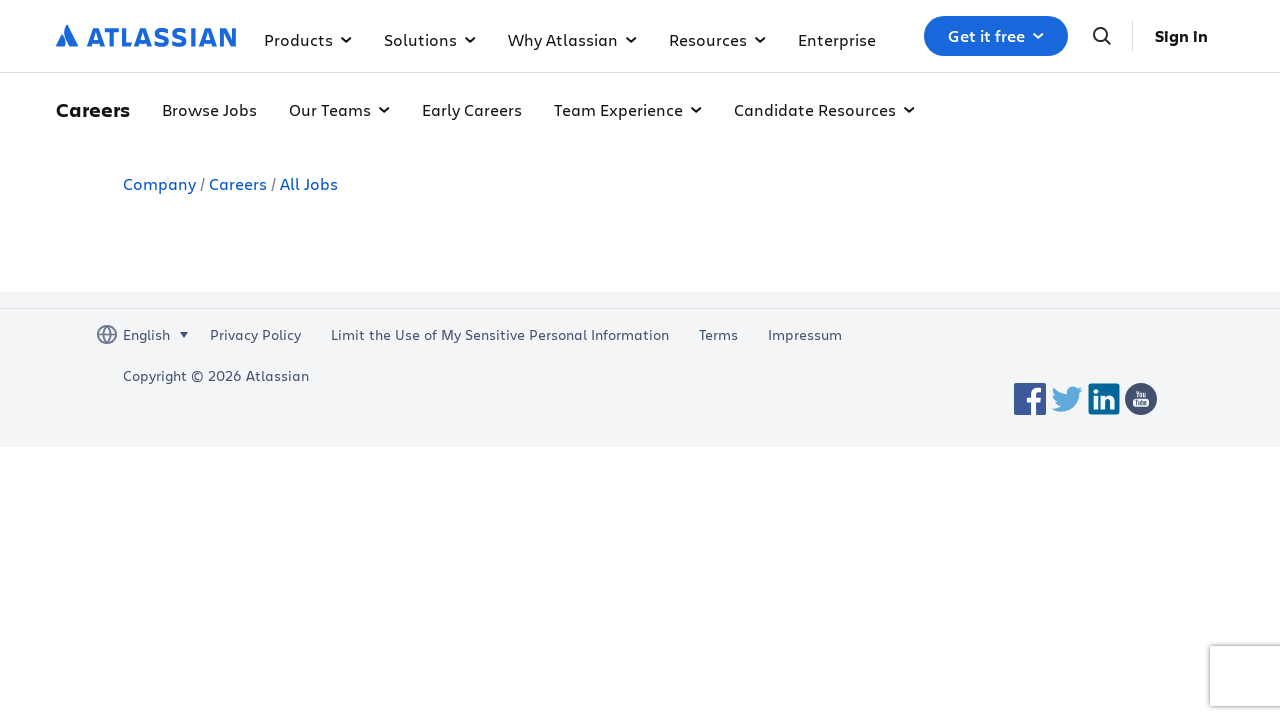

Waited 3 seconds for job listings to load
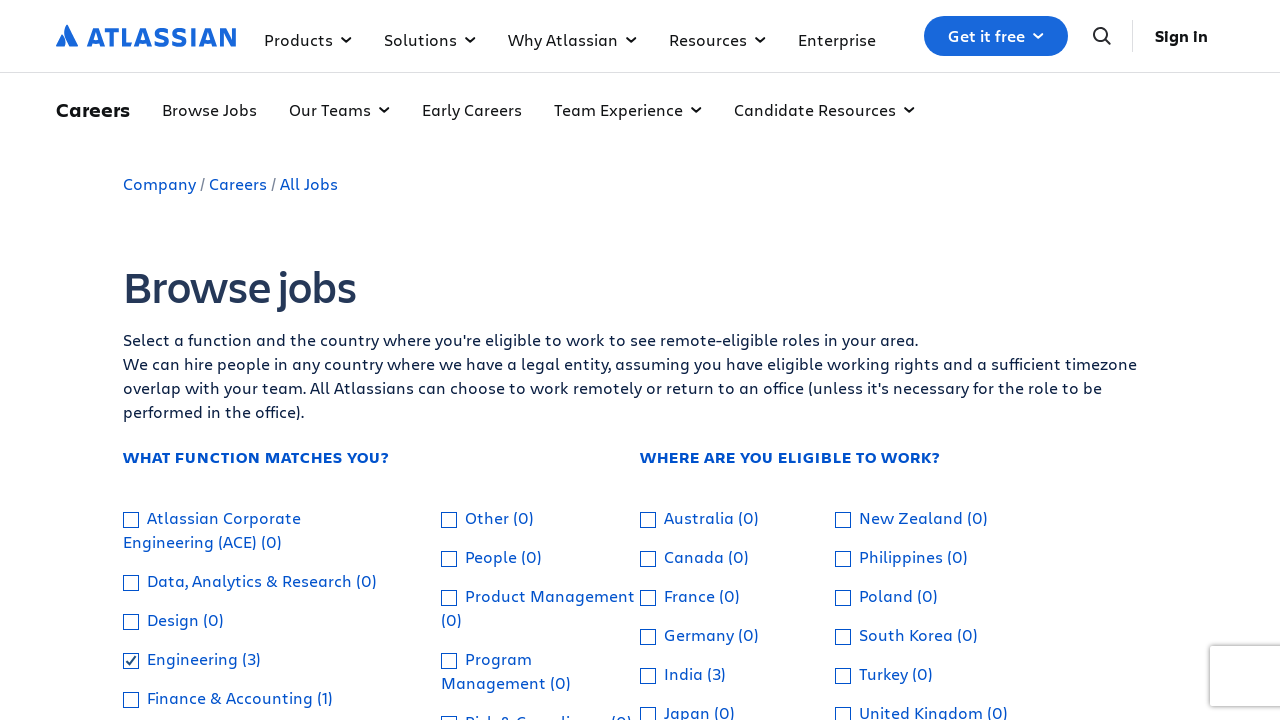

Scrolled down to 95% of page height to load more job listings
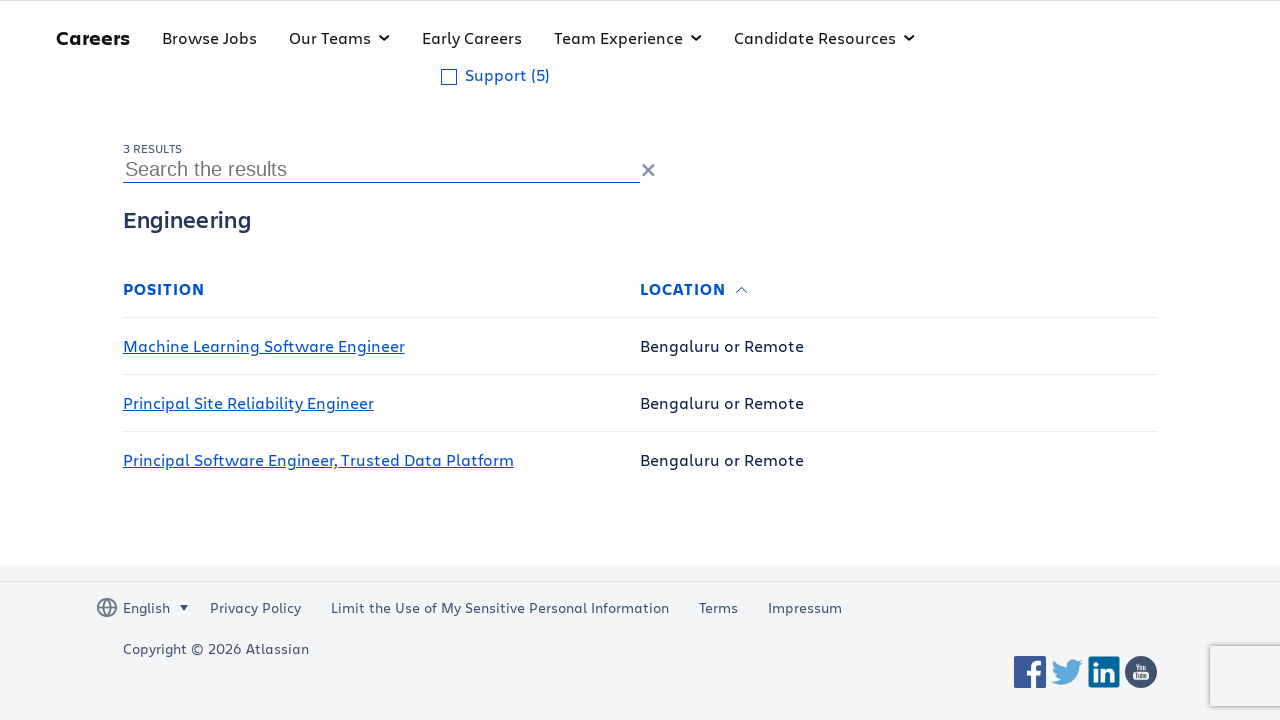

Waited 3 seconds for job listings to load
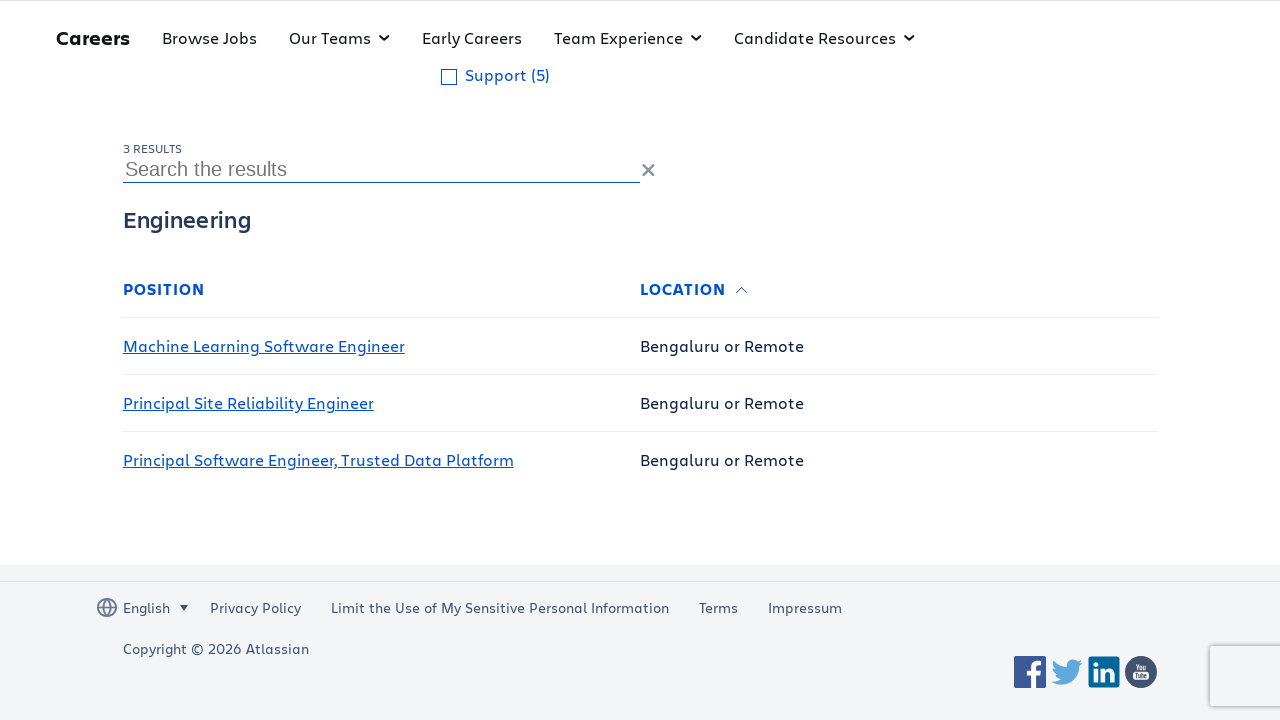

Scrolled down to 95% of page height to load more job listings
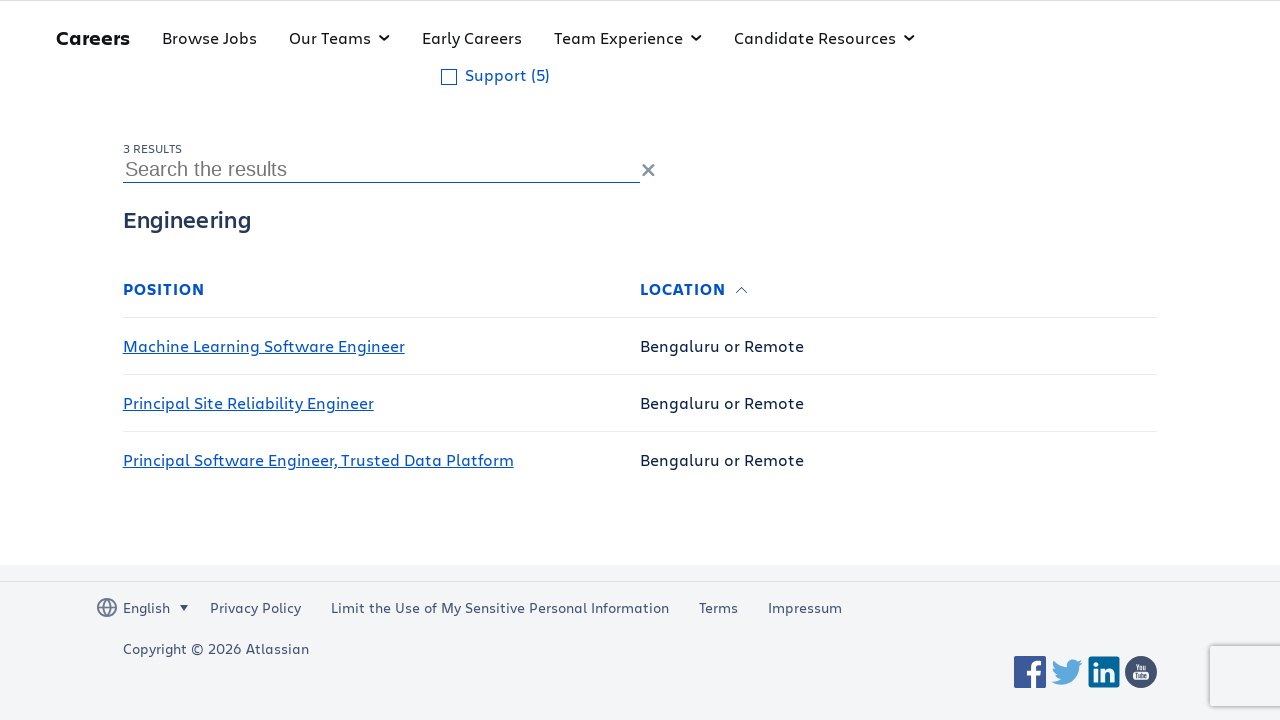

Waited 3 seconds for job listings to load
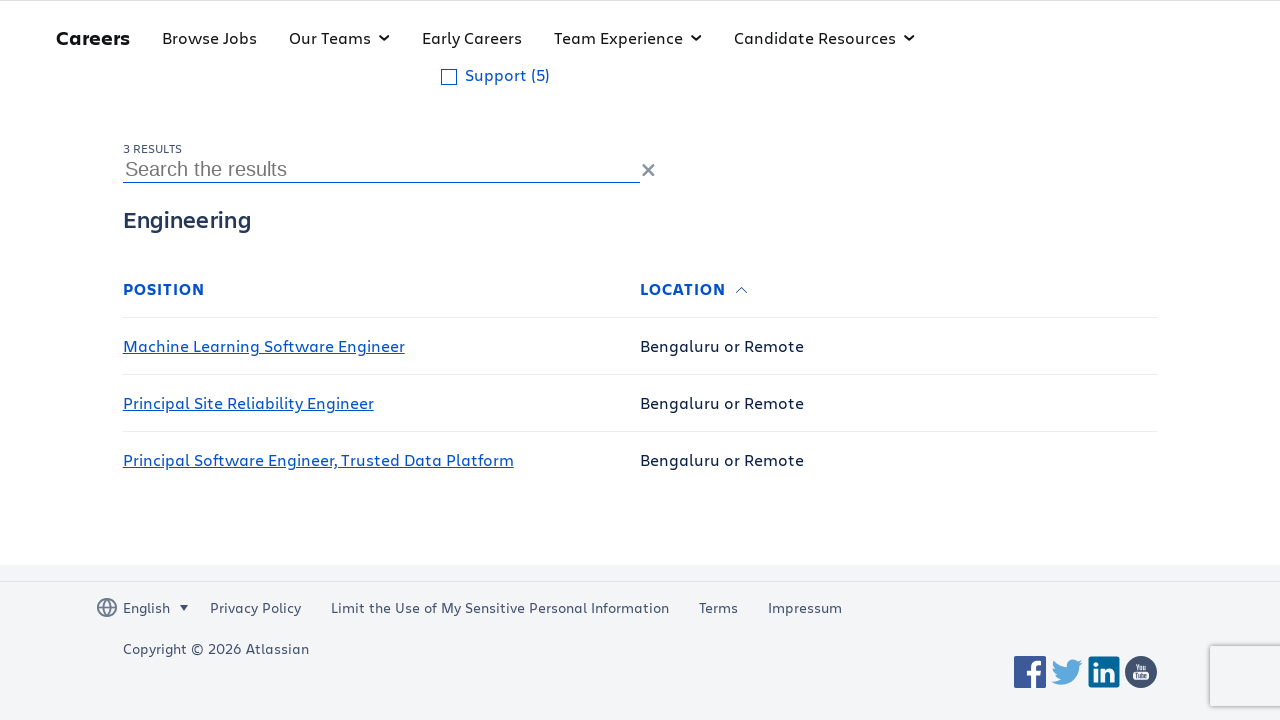

Scrolled down to 95% of page height to load more job listings
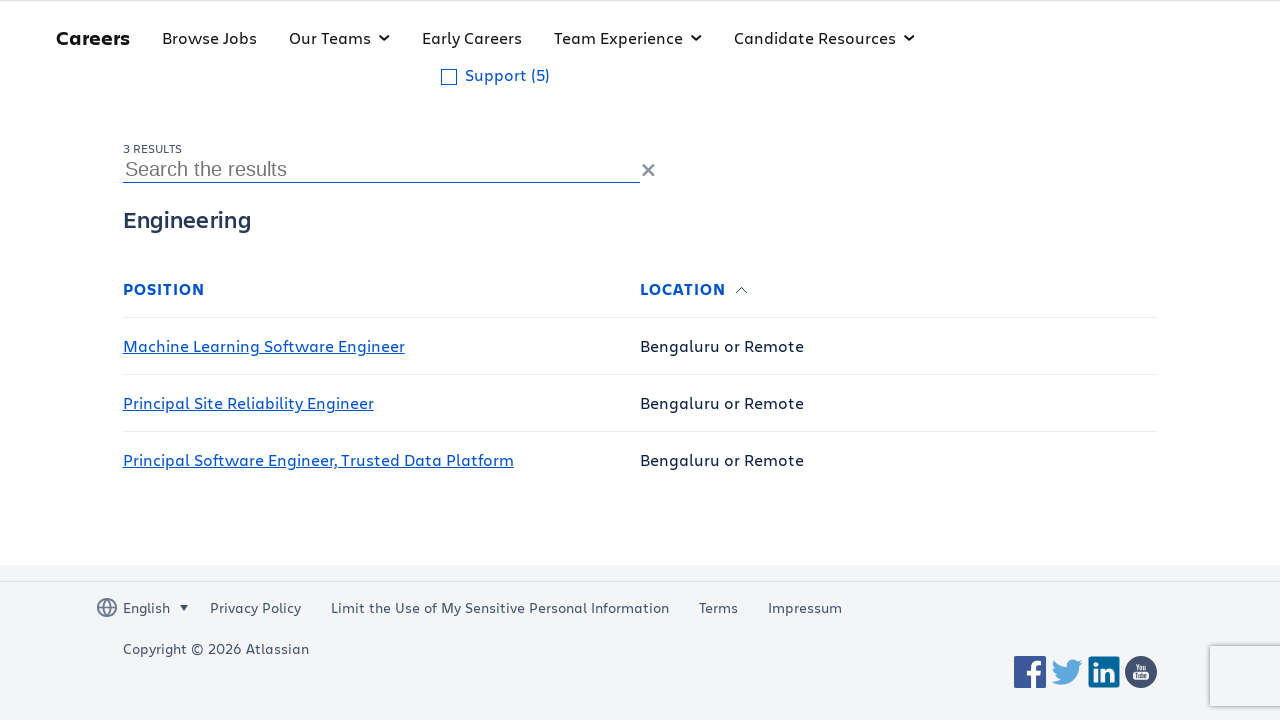

Waited 3 seconds for job listings to load
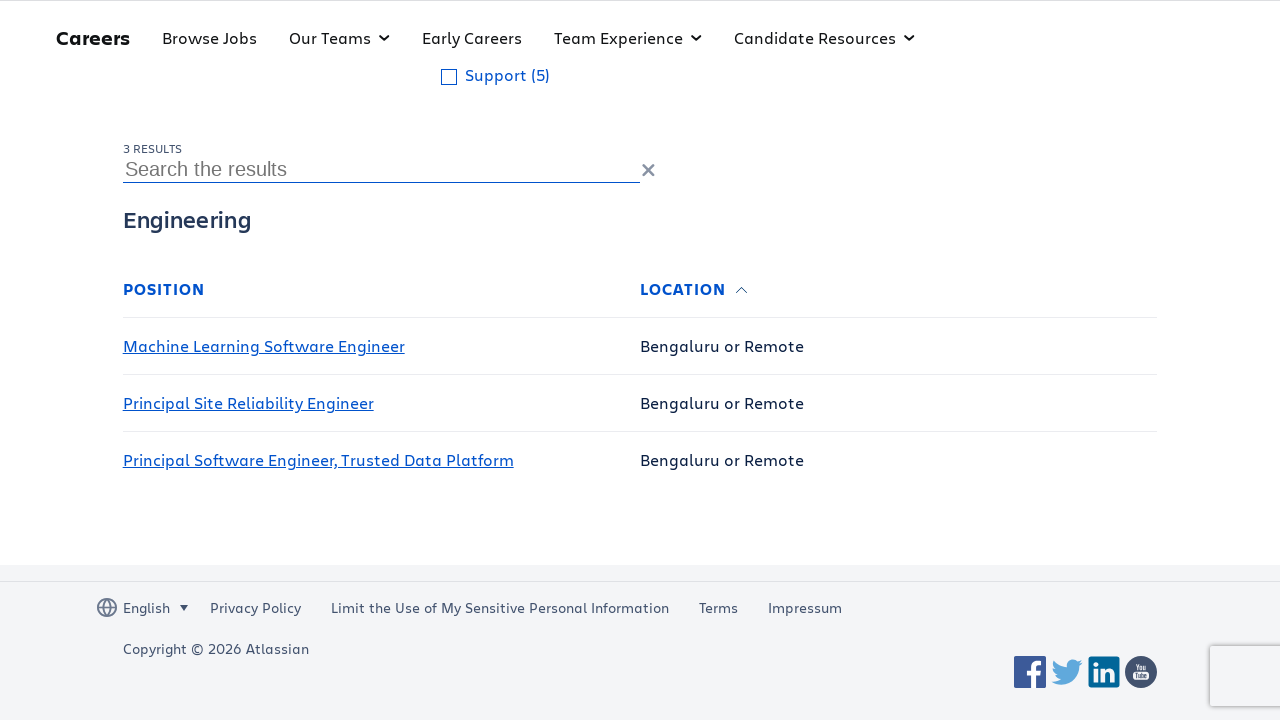

Scrolled down to 95% of page height to load more job listings
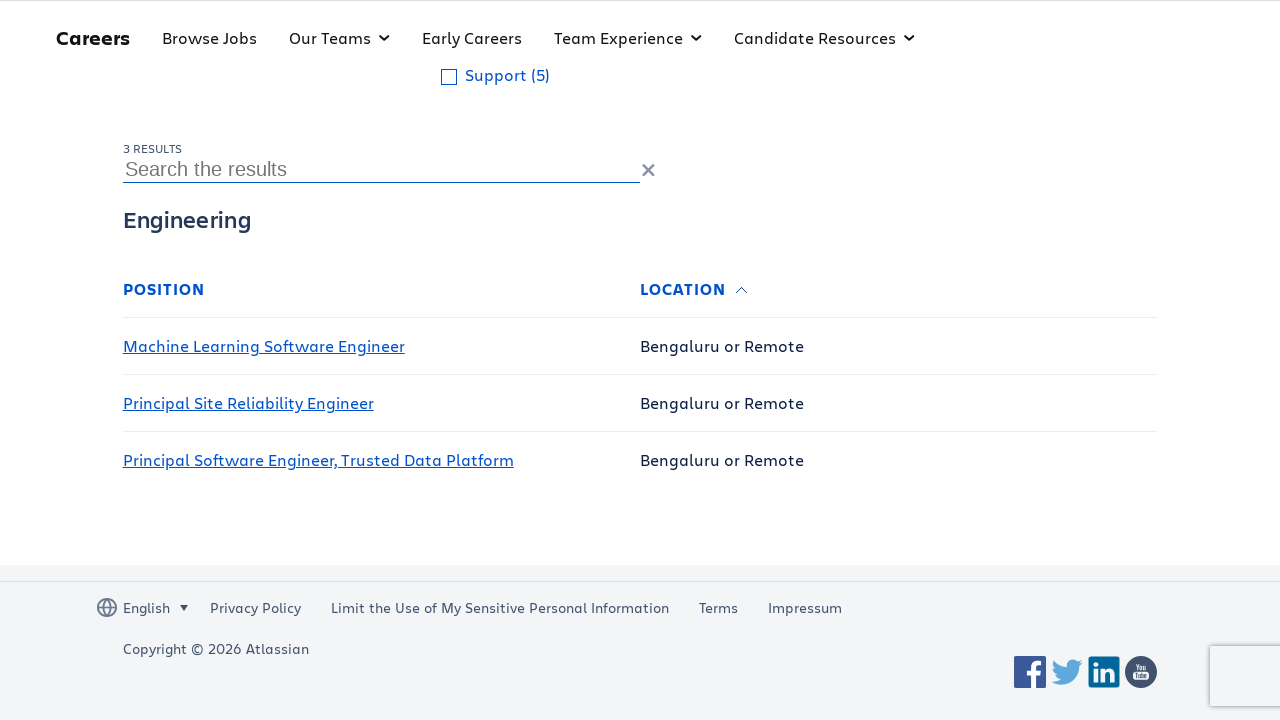

Waited 3 seconds for job listings to load
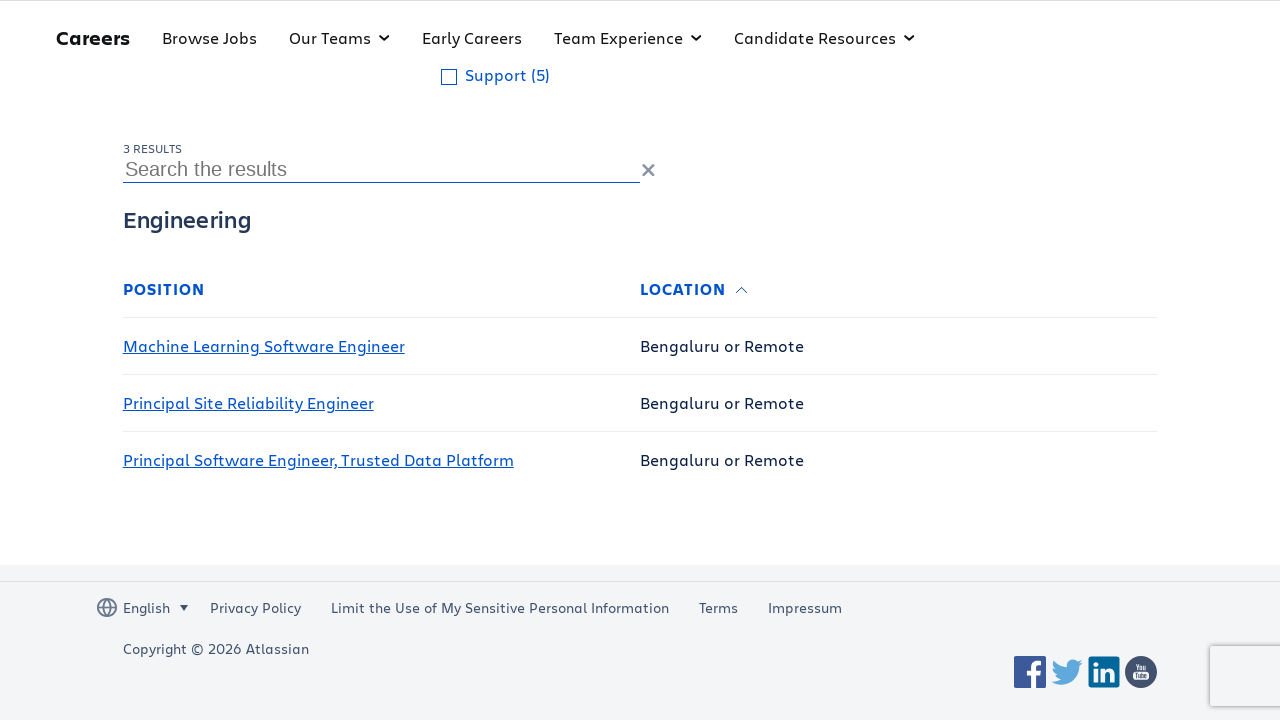

Scrolled down to 95% of page height to load more job listings
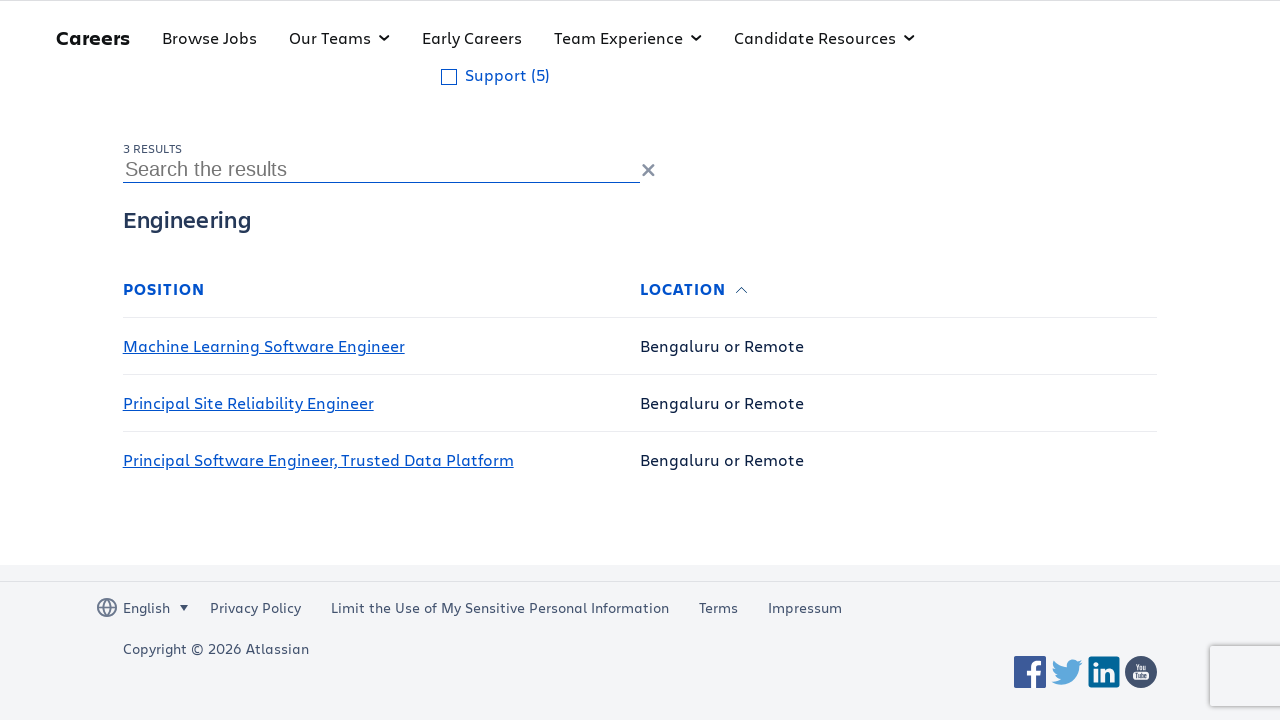

Waited 3 seconds for job listings to load
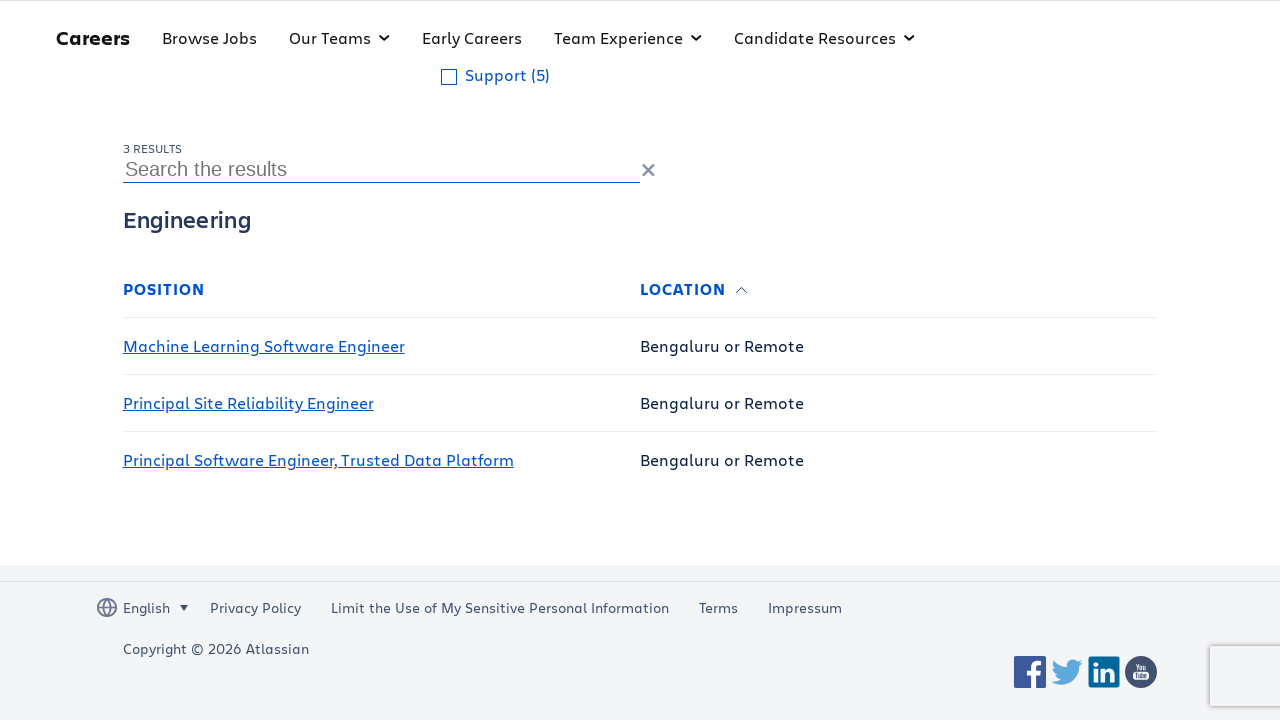

Scrolled down to 95% of page height to load more job listings
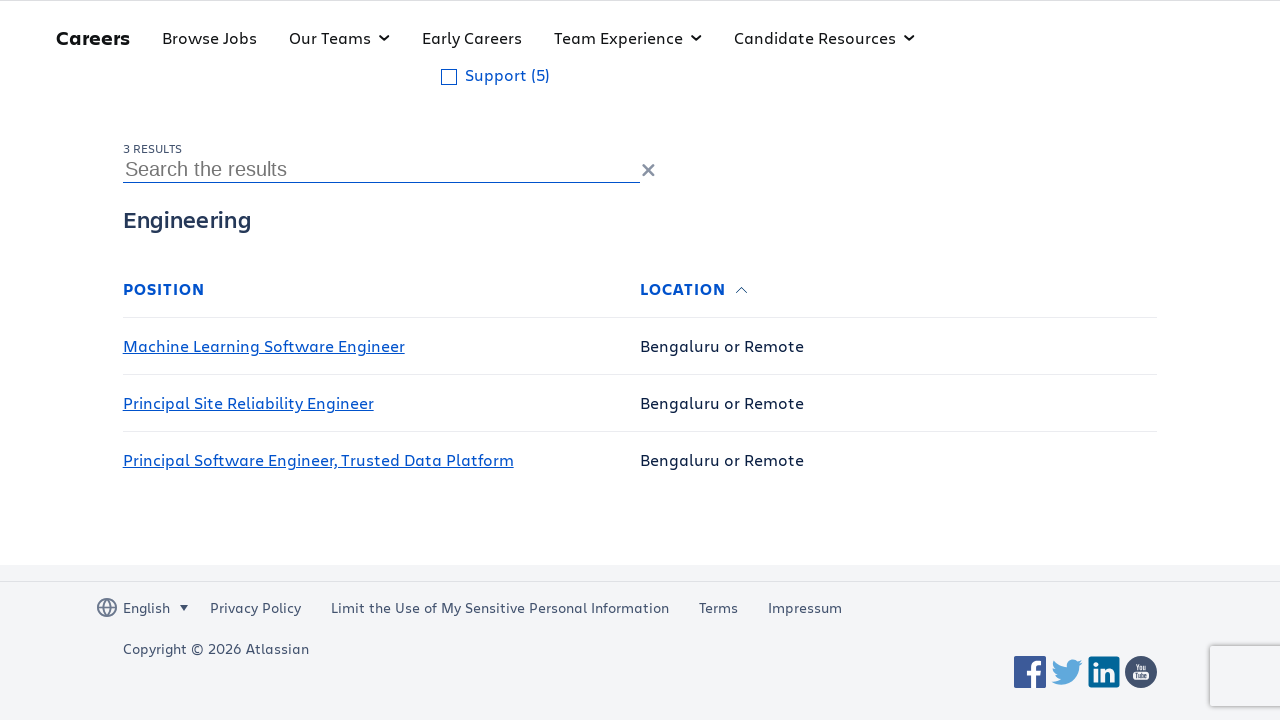

Waited 3 seconds for job listings to load
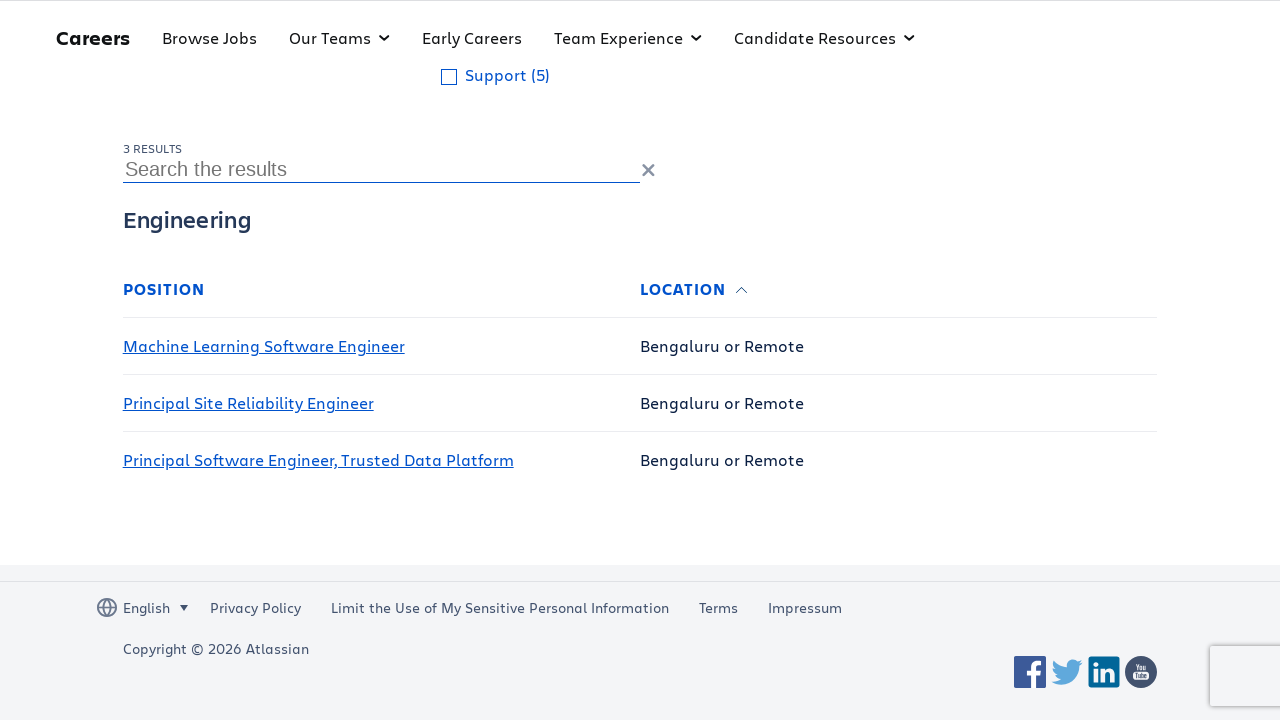

Scrolled down to 95% of page height to load more job listings
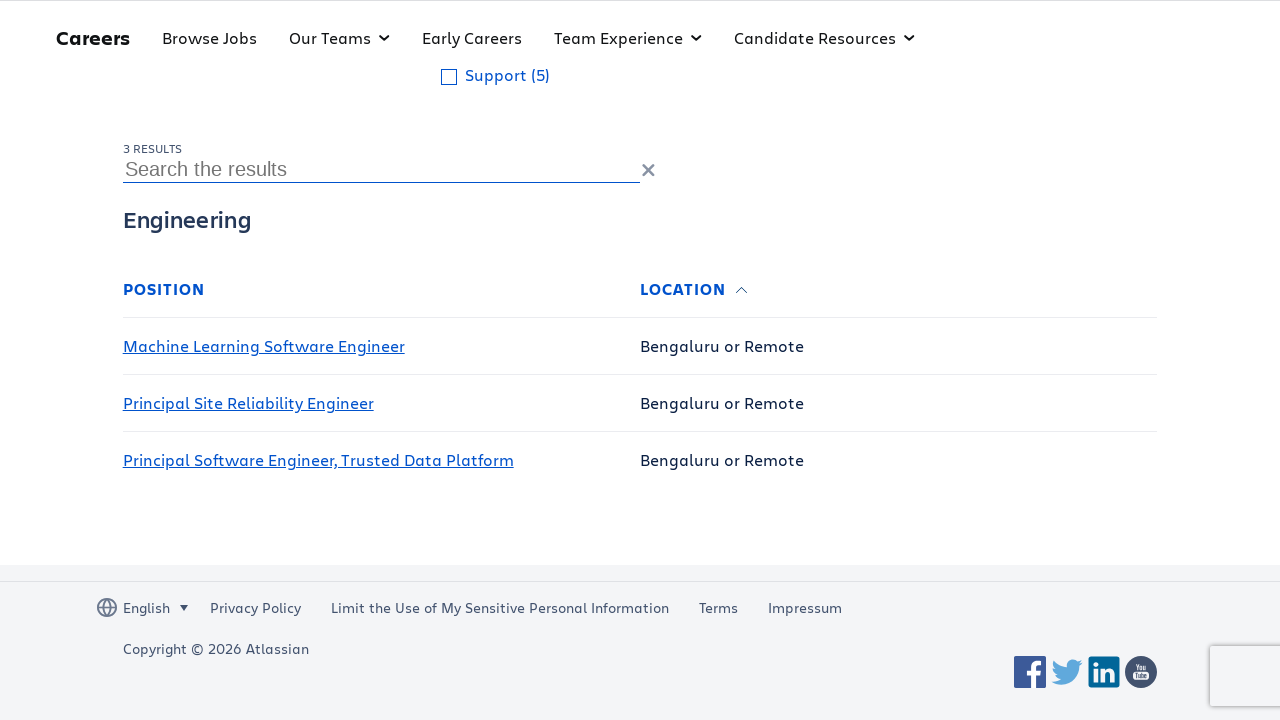

Waited 3 seconds for job listings to load
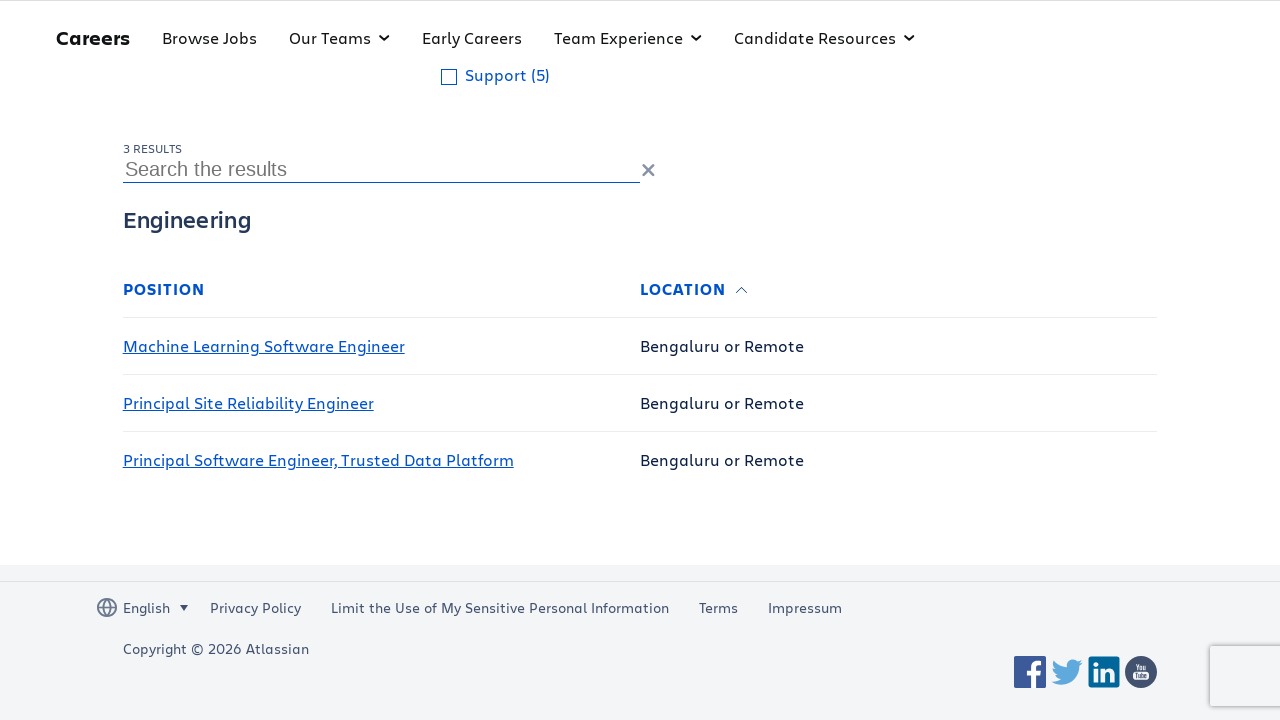

Scrolled down to 95% of page height to load more job listings
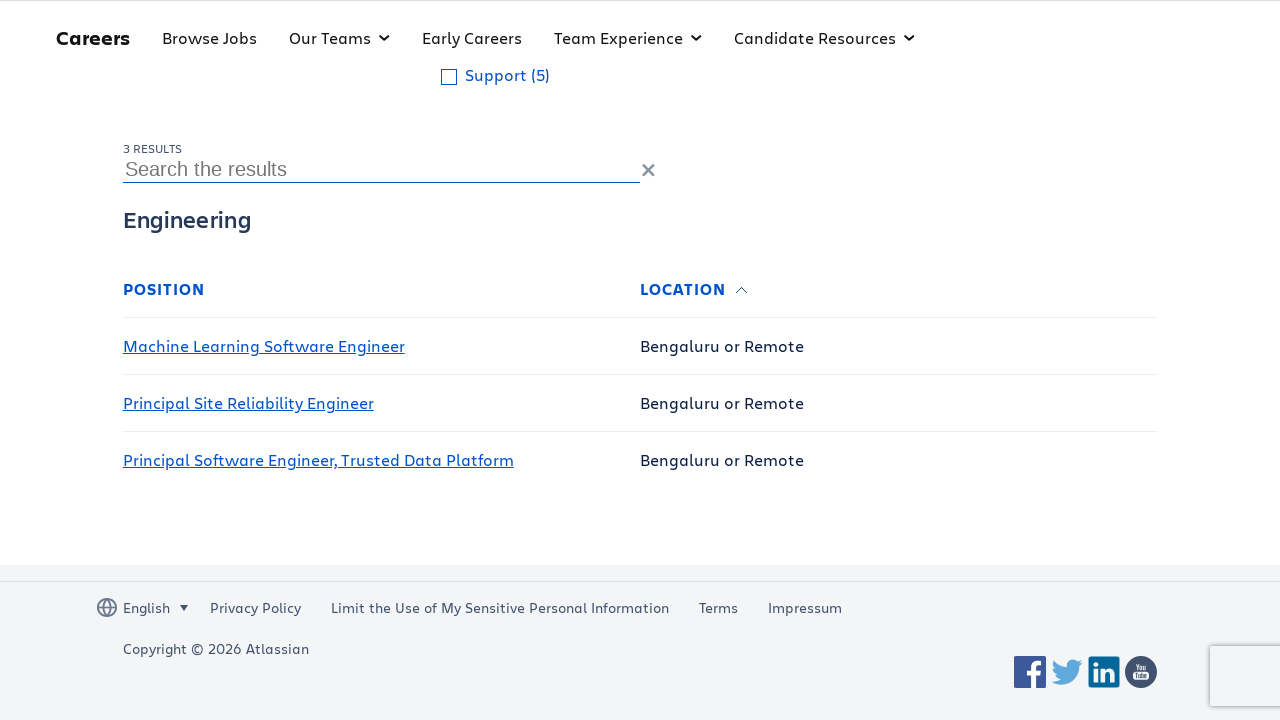

Waited 3 seconds for job listings to load
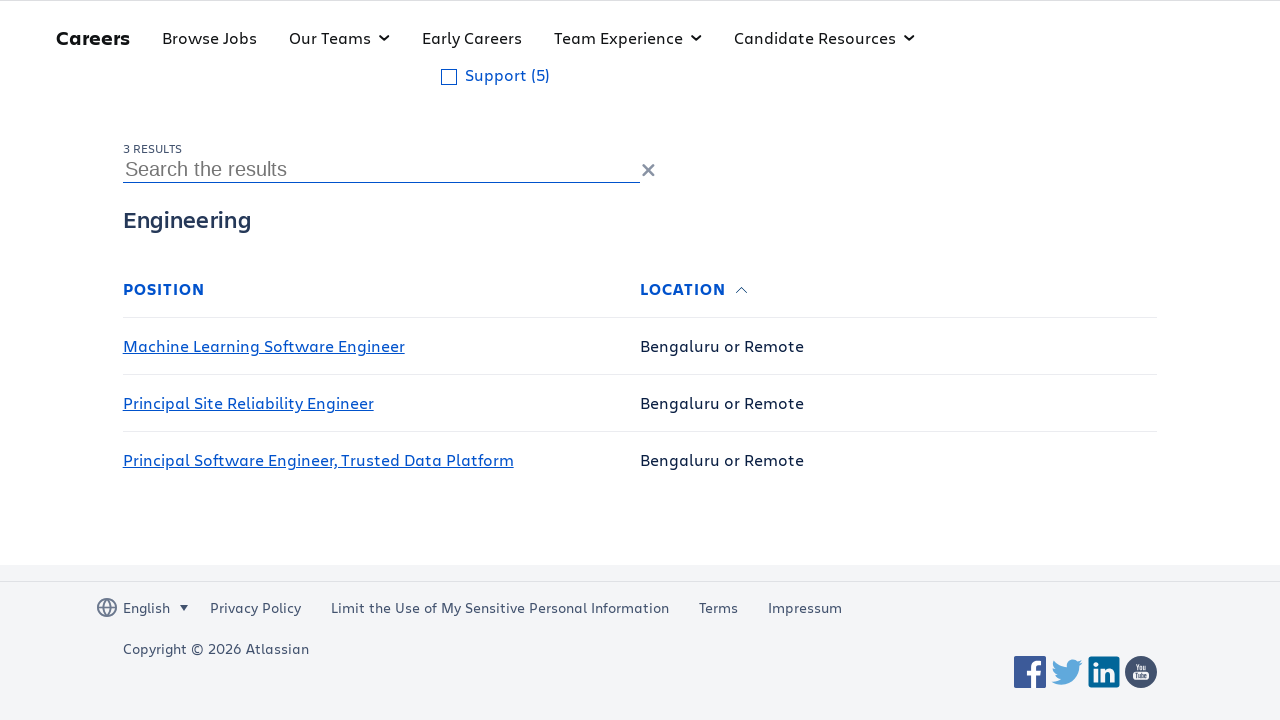

Verified job listings table rows are displayed
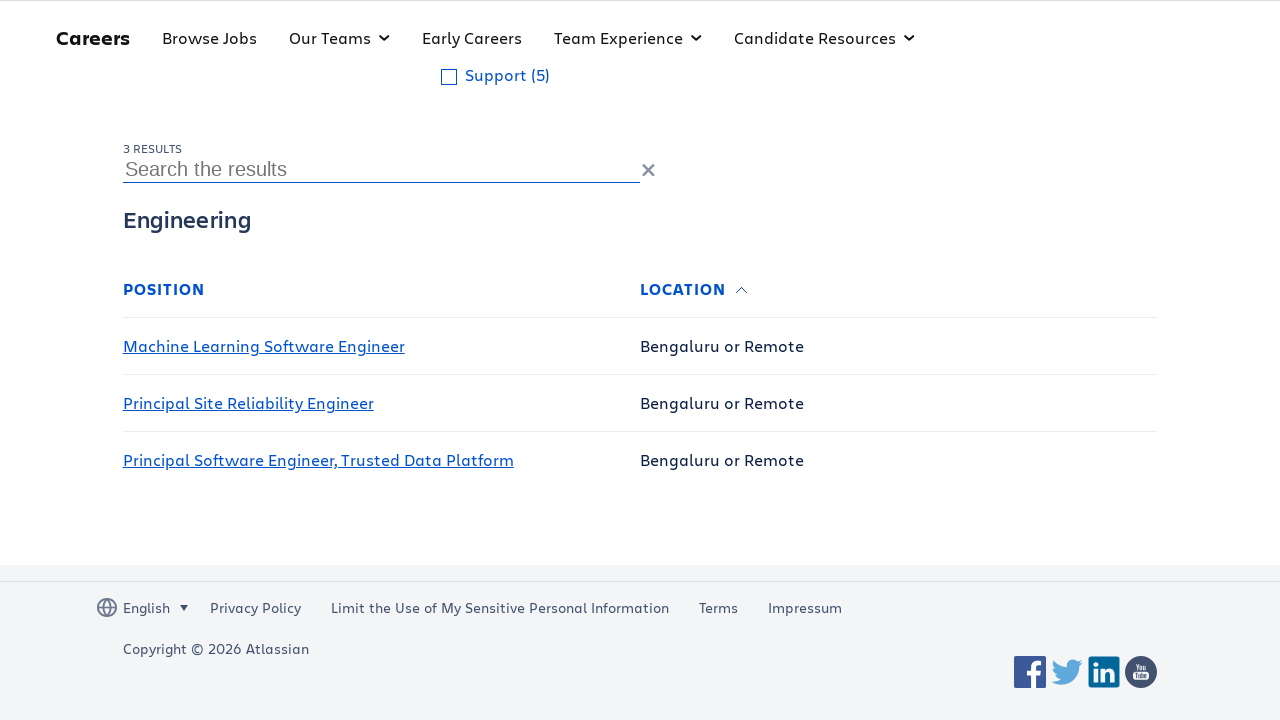

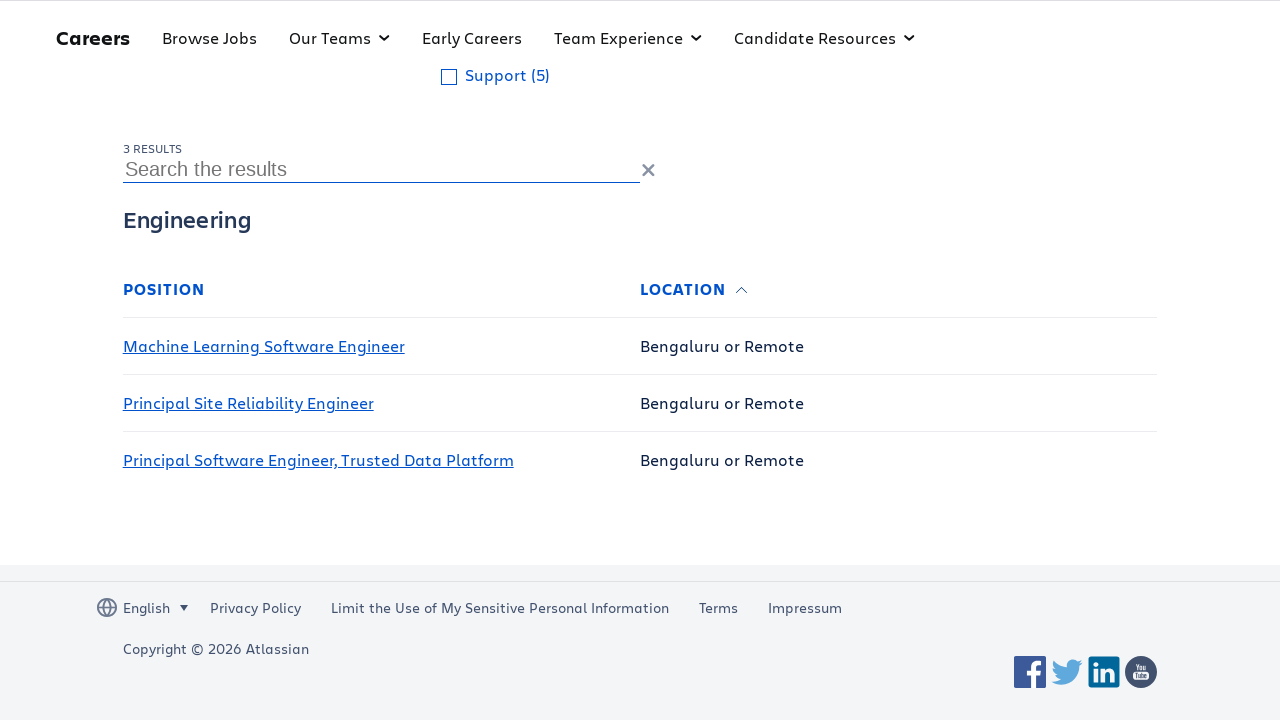